Tests navigation from jQuery UI homepage to the Blog page by clicking the Blog link and verifying the page loads correctly

Starting URL: https://jqueryui.com/

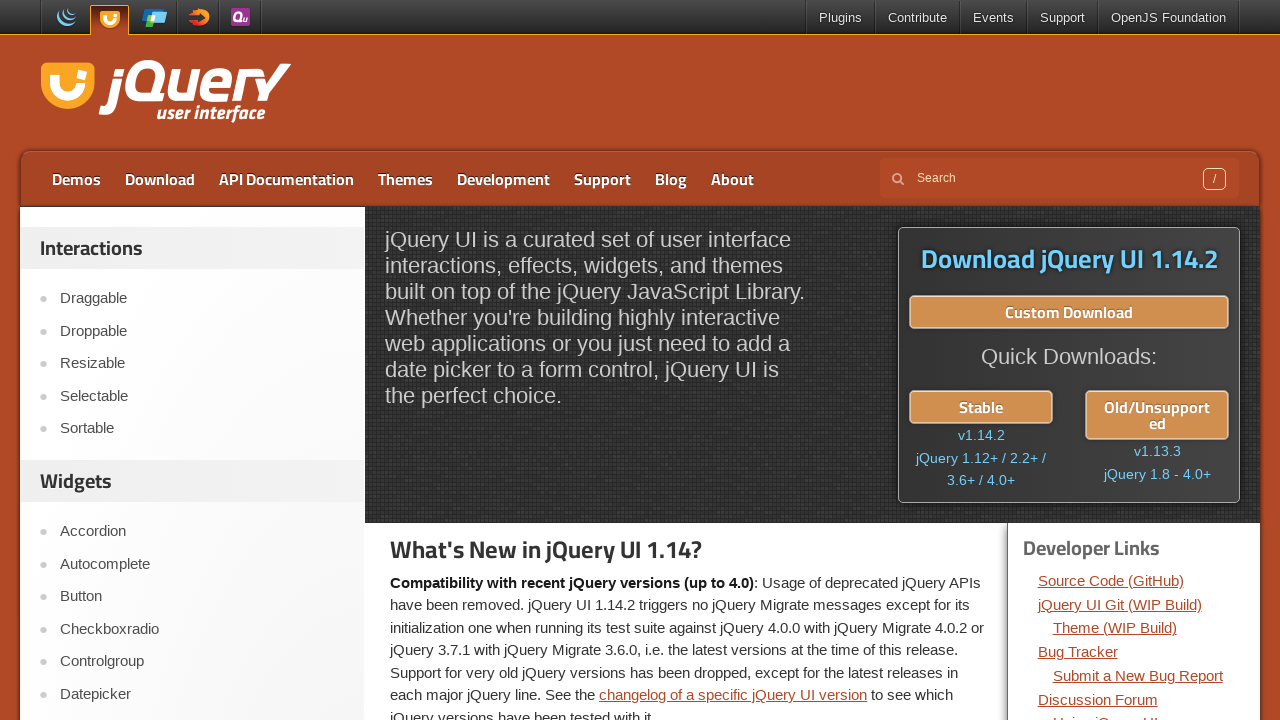

Clicked Blog link on jQuery UI homepage at (671, 179) on a[href='https://blog.jqueryui.com/']
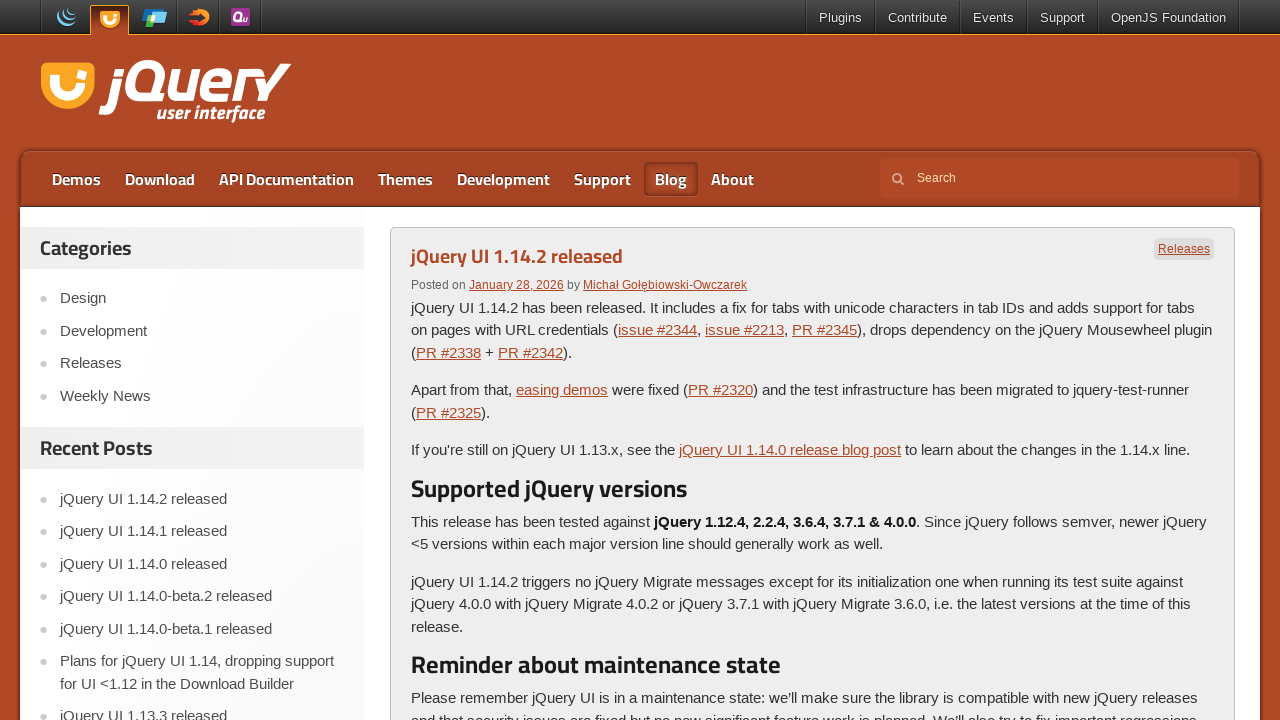

Blog page DOM content loaded
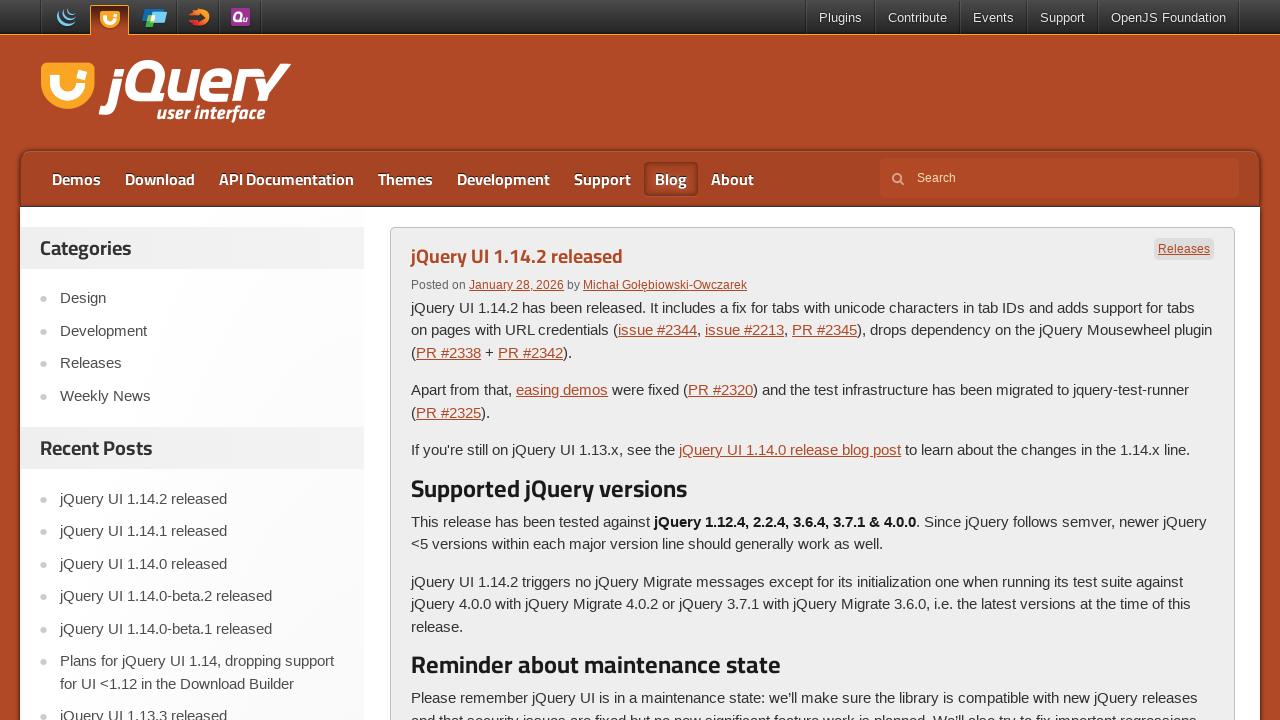

Verified page title contains 'Blog'
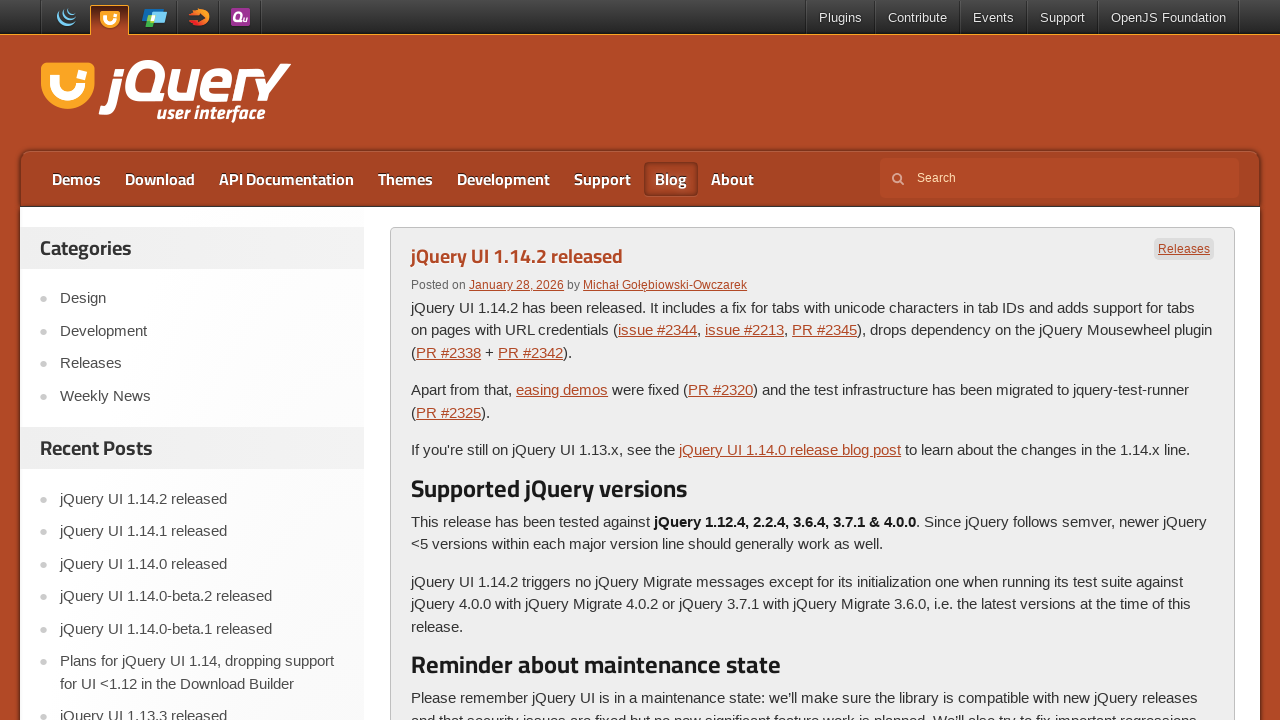

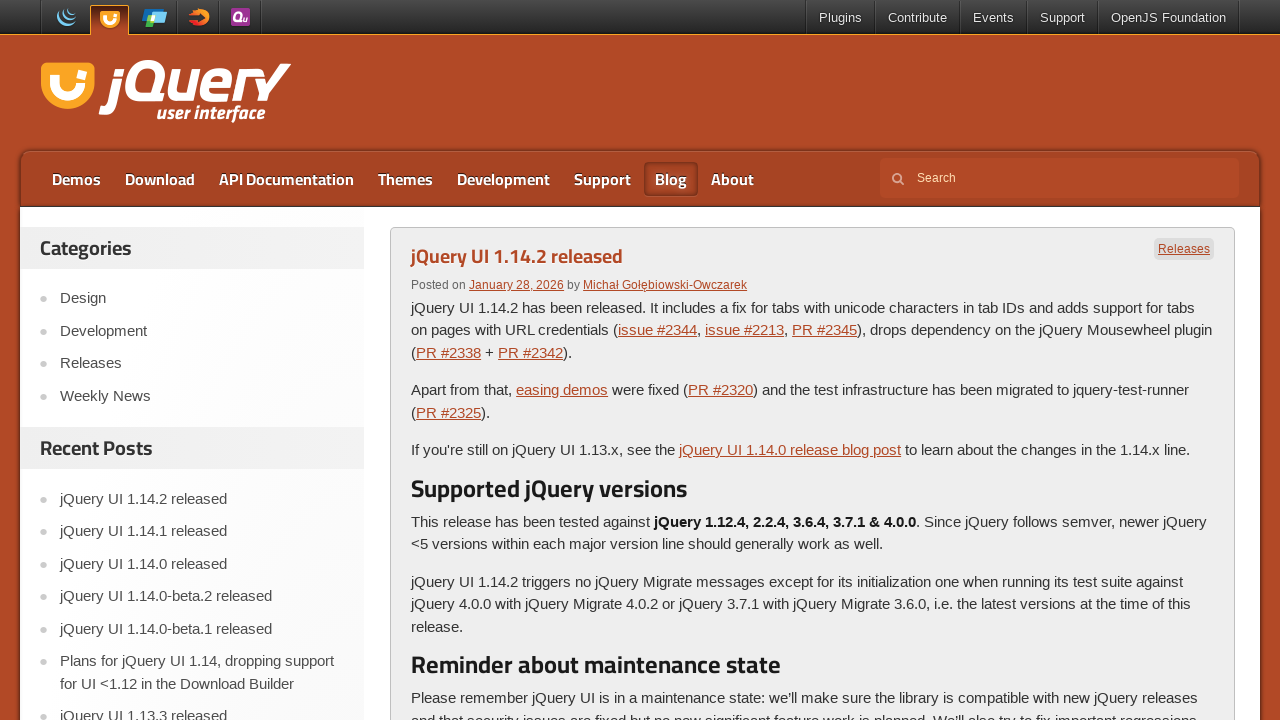